Tests bootstrap dropdown functionality by clicking on the dropdown button and selecting the JAVASCRIPT option from the dropdown menu

Starting URL: https://seleniumpractise.blogspot.com/2016/08/bootstrap-dropdown-example-for-selenium.html

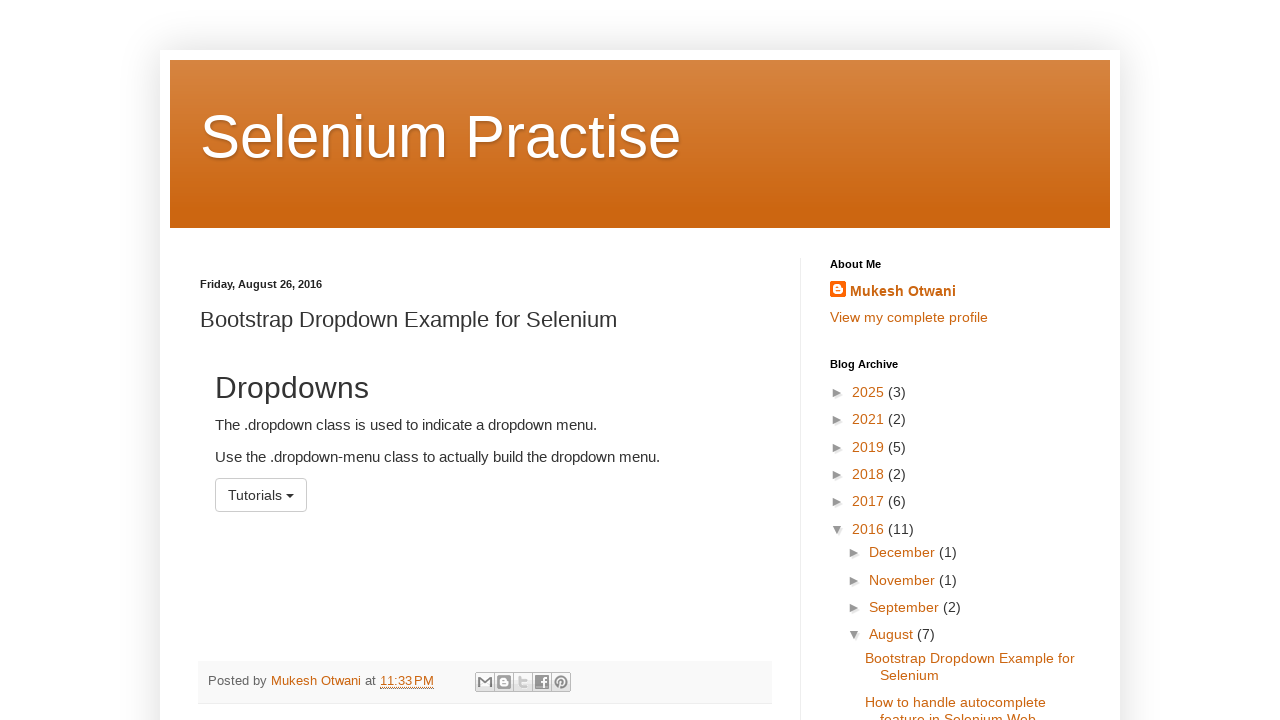

Navigated to bootstrap dropdown example page
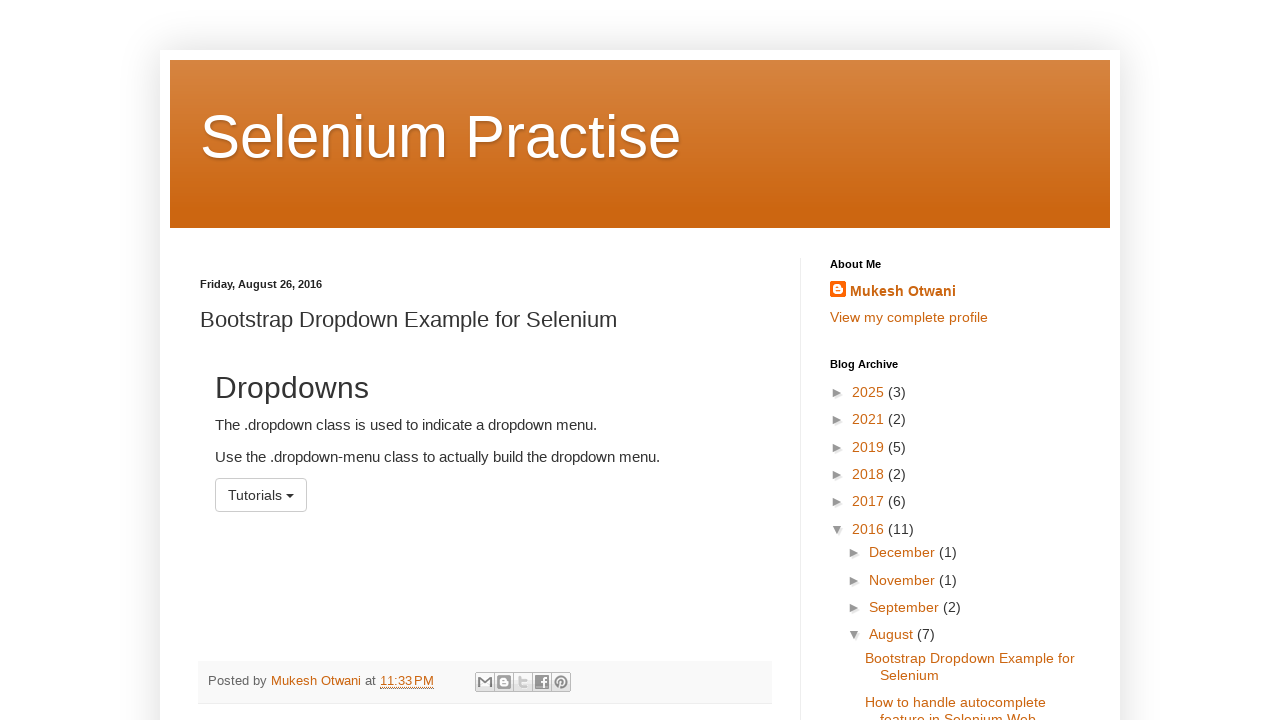

Clicked dropdown button to open menu at (261, 495) on button#menu1
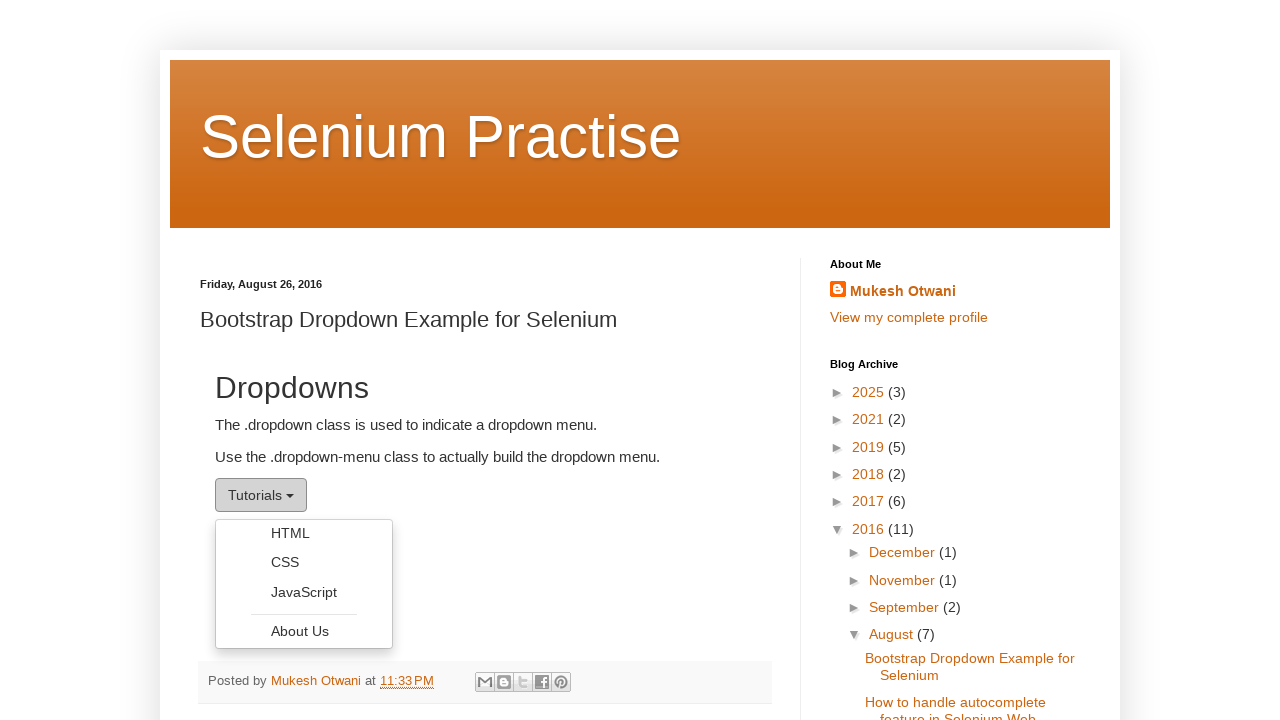

Dropdown menu became visible
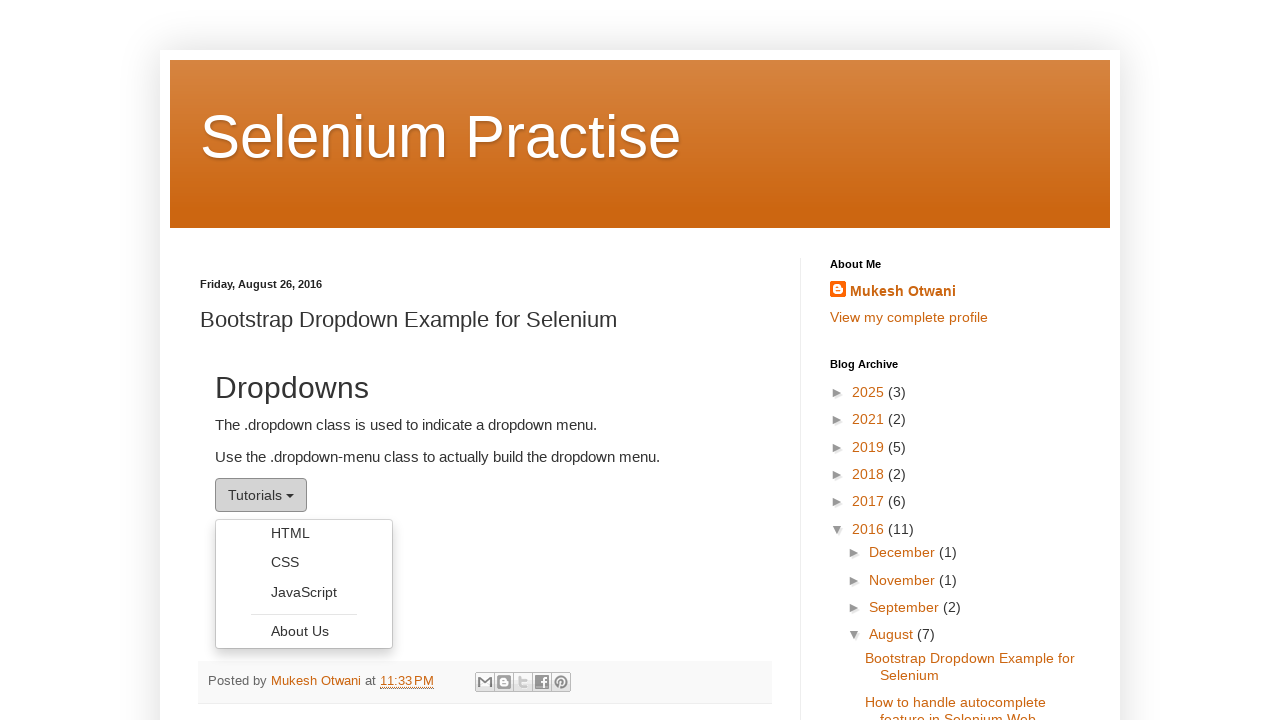

Selected JAVASCRIPT option from dropdown menu at (304, 592) on ul.dropdown-menu li a >> nth=2
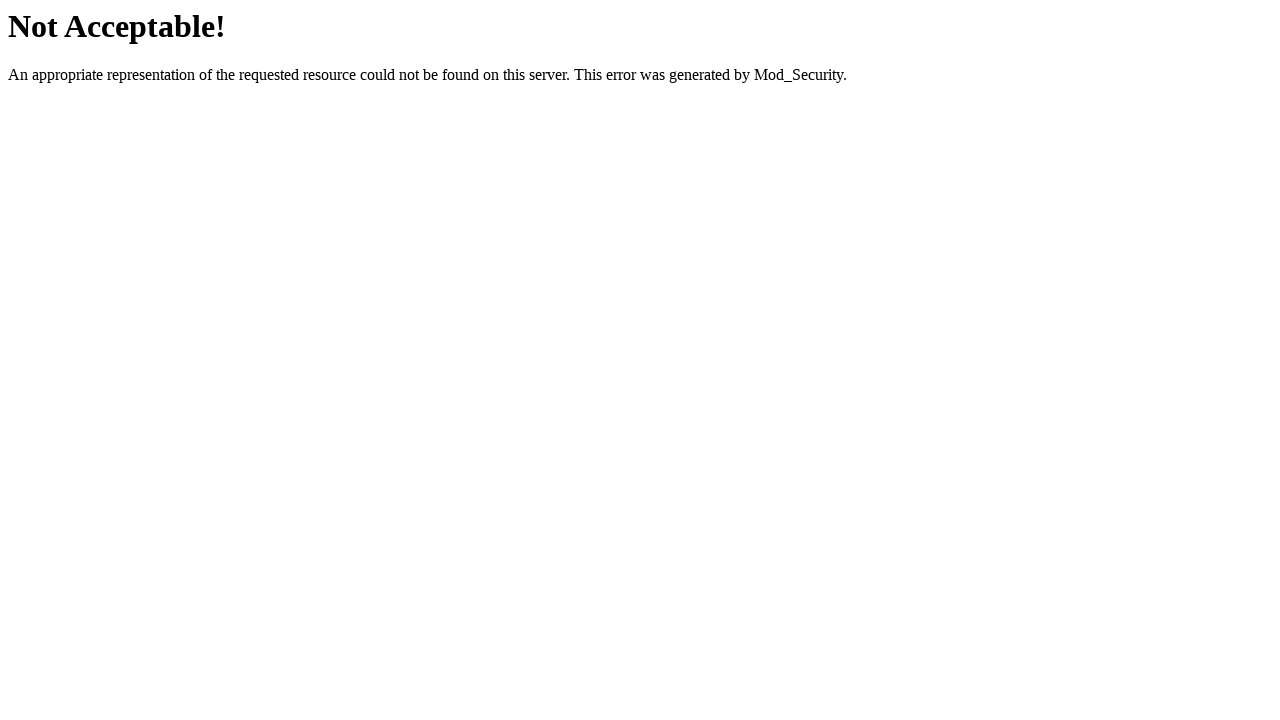

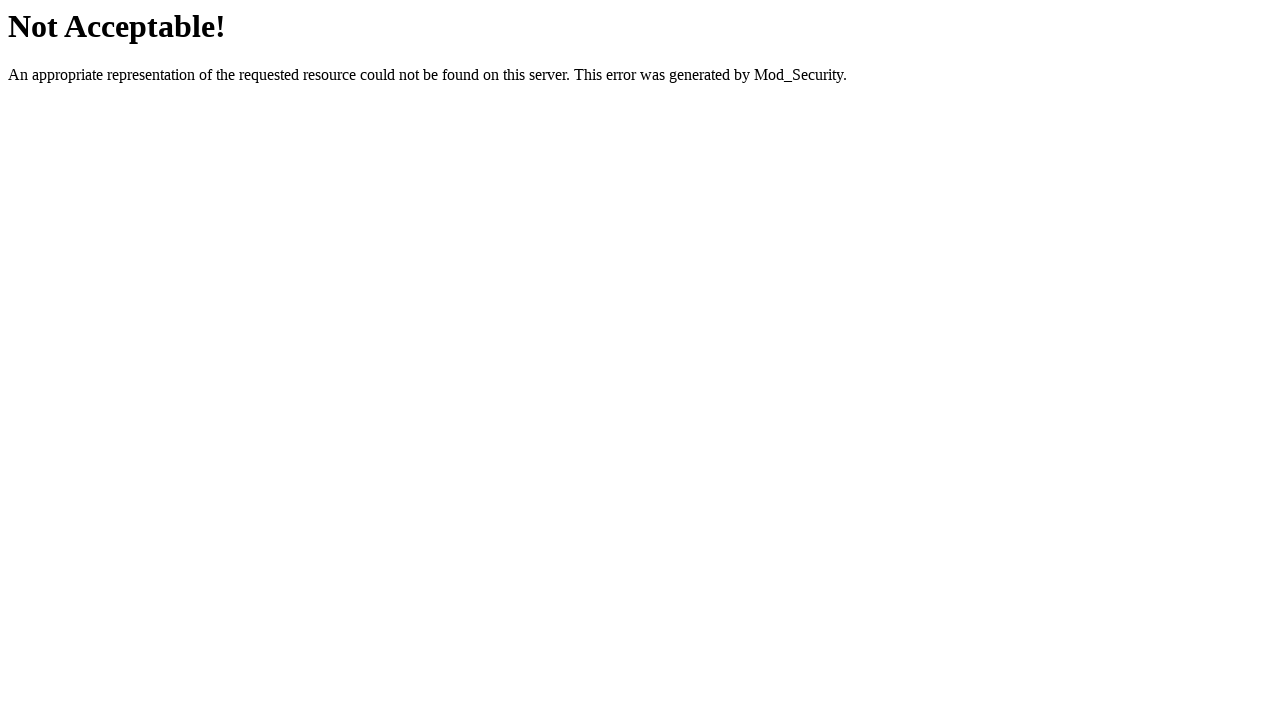